Tests that new todo items are appended to the bottom of the list by creating 3 items and verifying the count.

Starting URL: https://demo.playwright.dev/todomvc

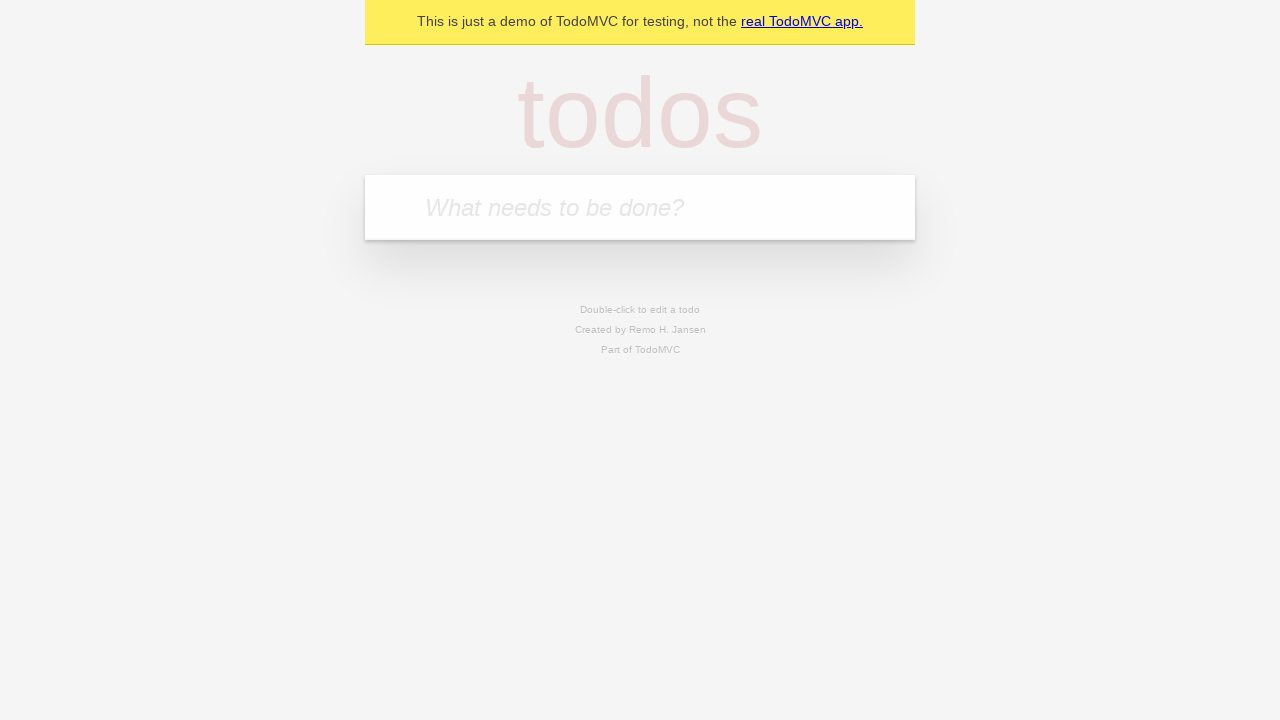

Located the todo input field
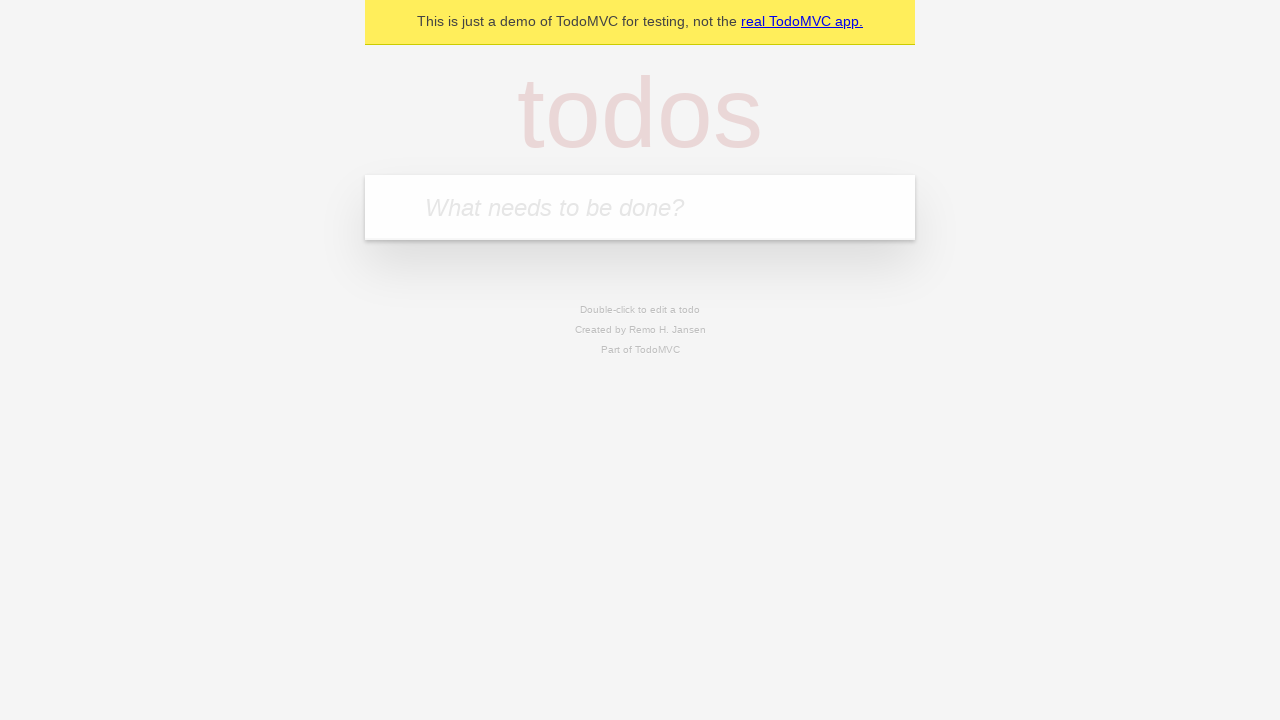

Filled first todo item: 'buy some cheese' on internal:attr=[placeholder="What needs to be done?"i]
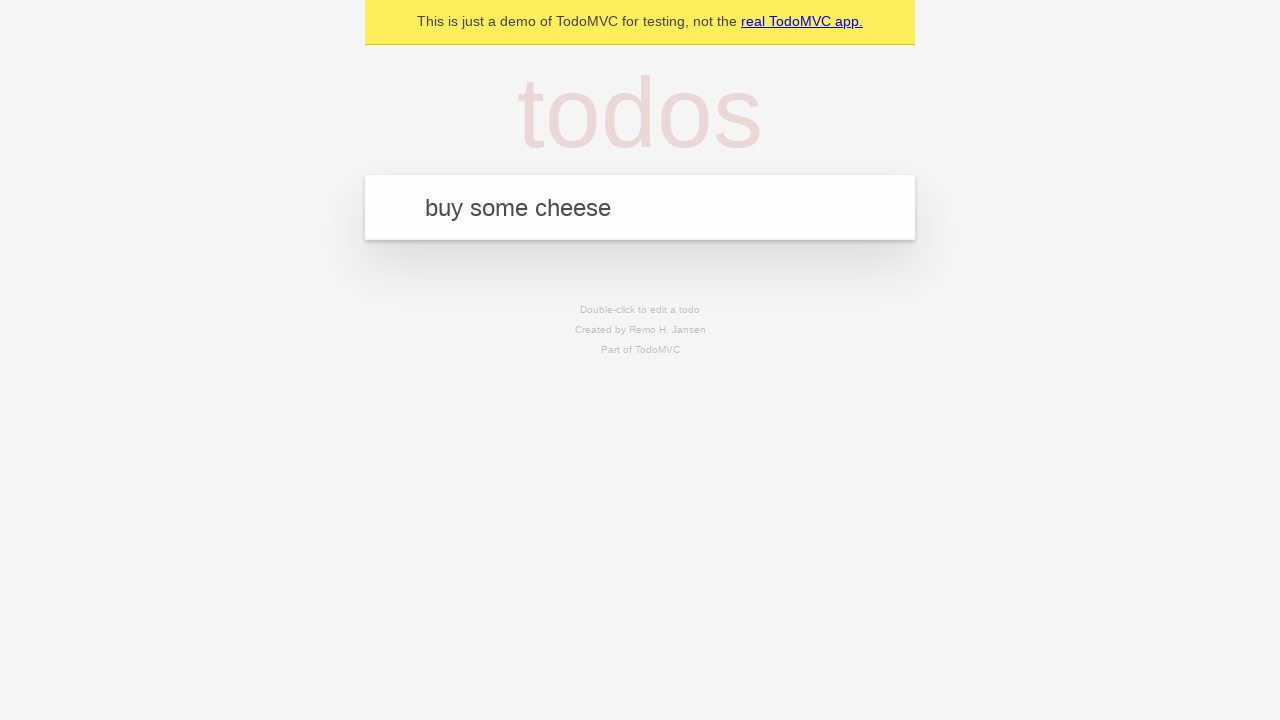

Pressed Enter to add first todo item on internal:attr=[placeholder="What needs to be done?"i]
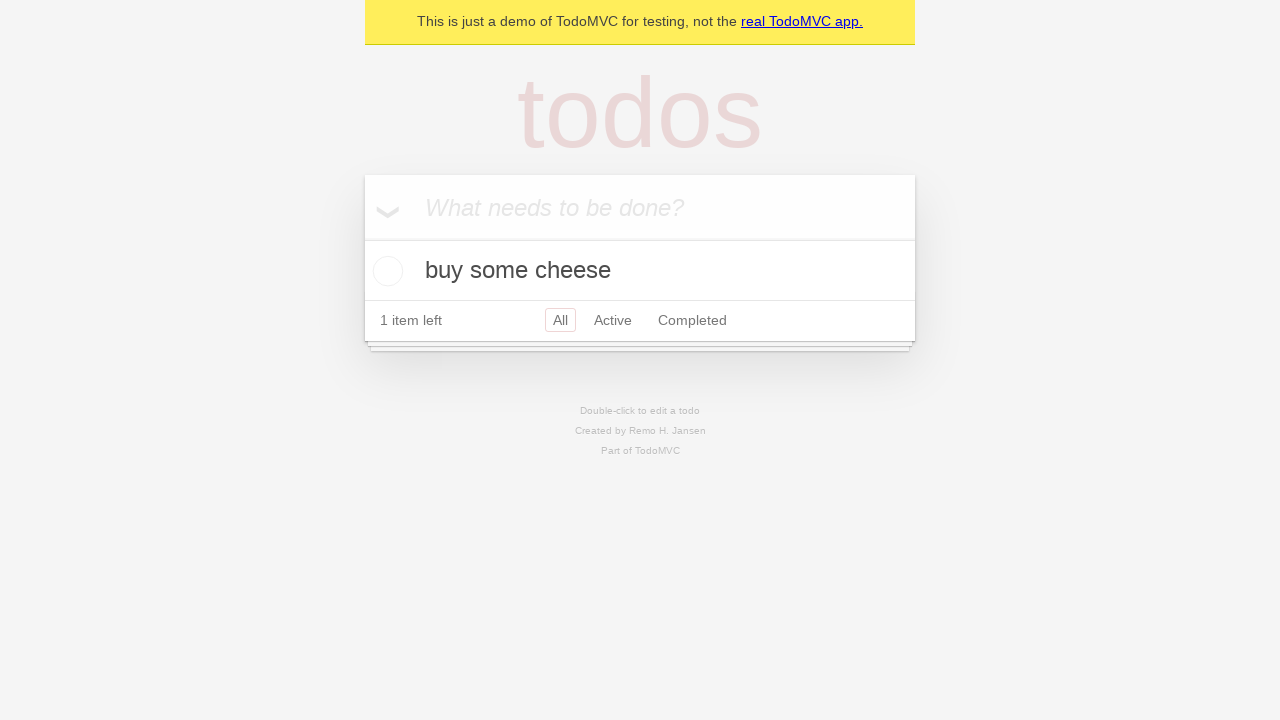

Filled second todo item: 'feed the cat' on internal:attr=[placeholder="What needs to be done?"i]
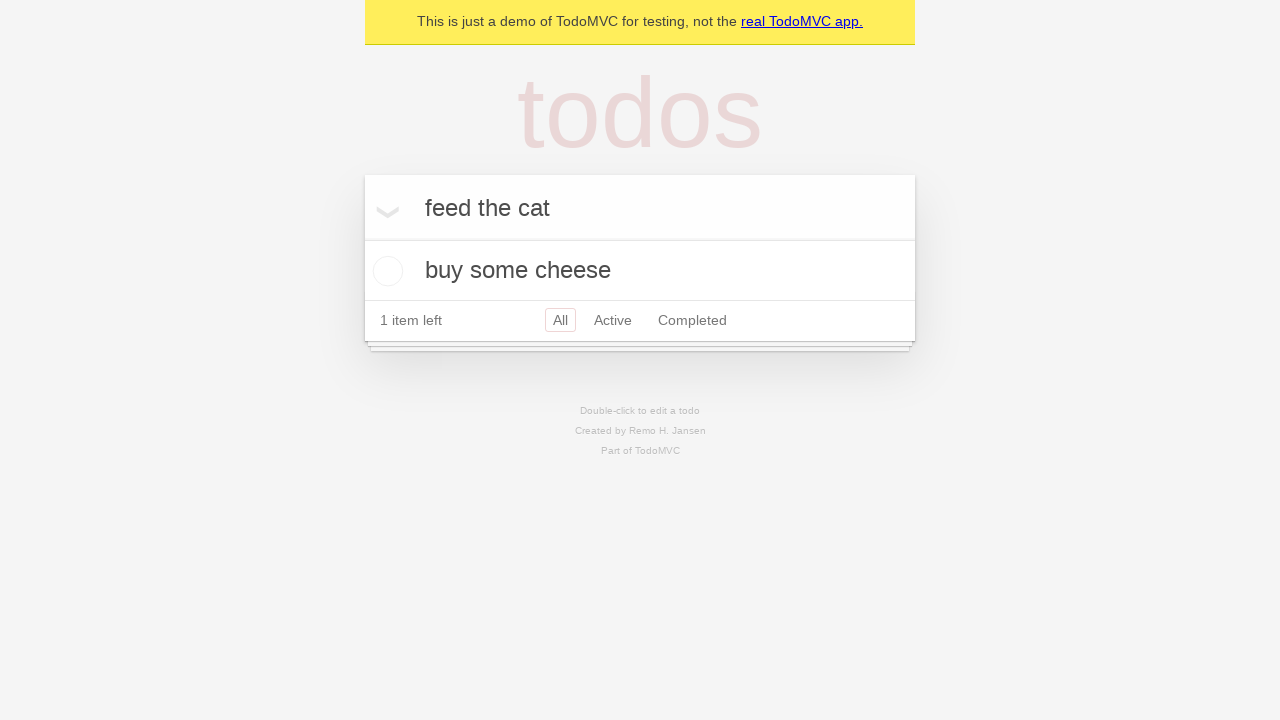

Pressed Enter to add second todo item on internal:attr=[placeholder="What needs to be done?"i]
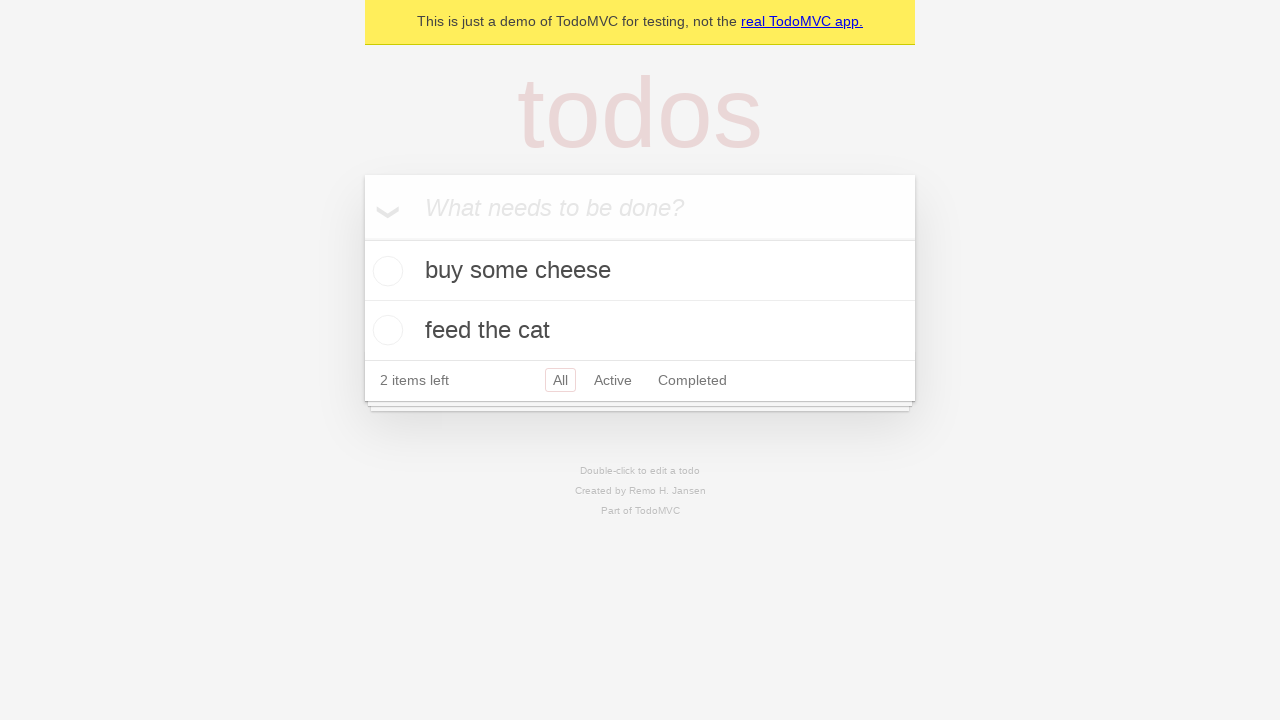

Filled third todo item: 'book a doctors appointment' on internal:attr=[placeholder="What needs to be done?"i]
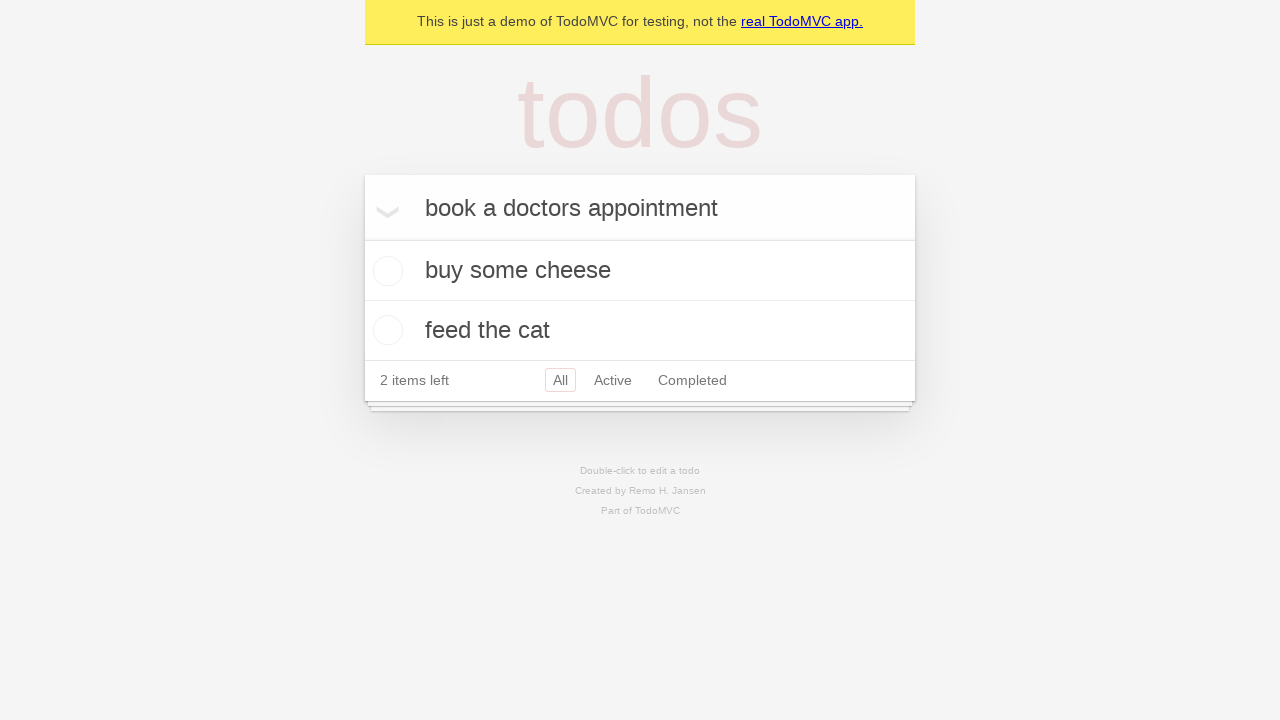

Pressed Enter to add third todo item on internal:attr=[placeholder="What needs to be done?"i]
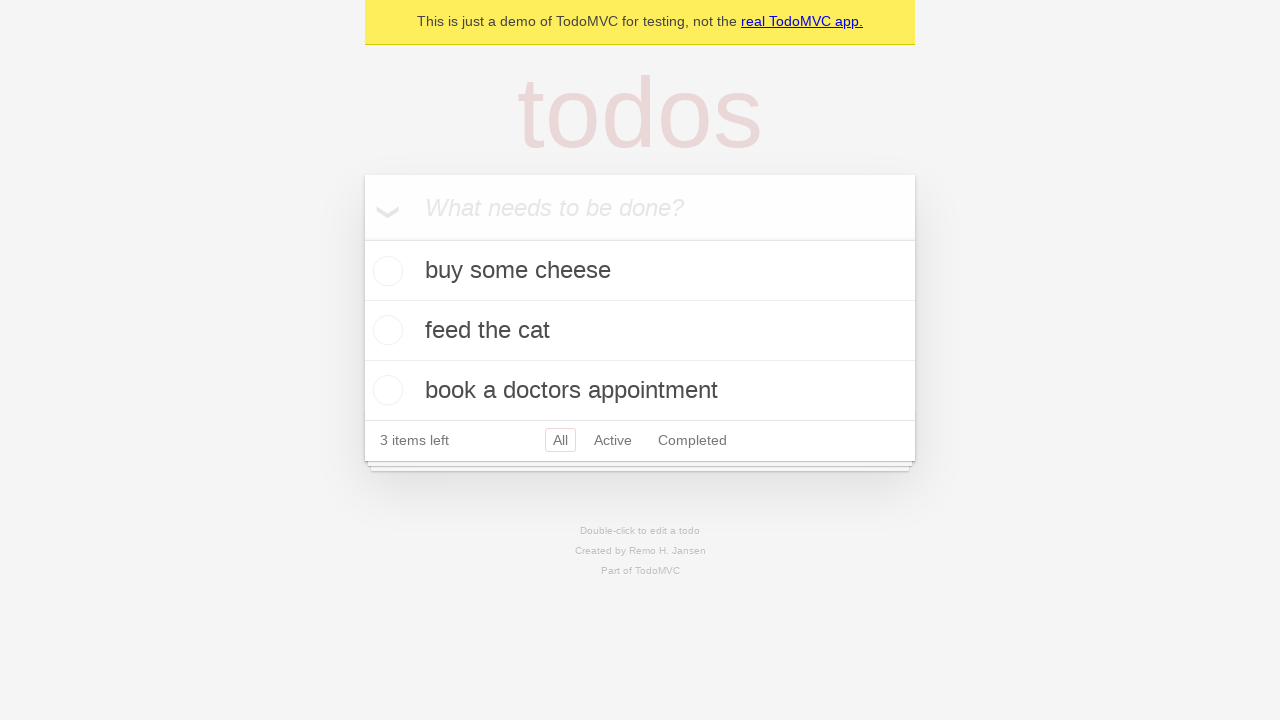

Todo count element is visible
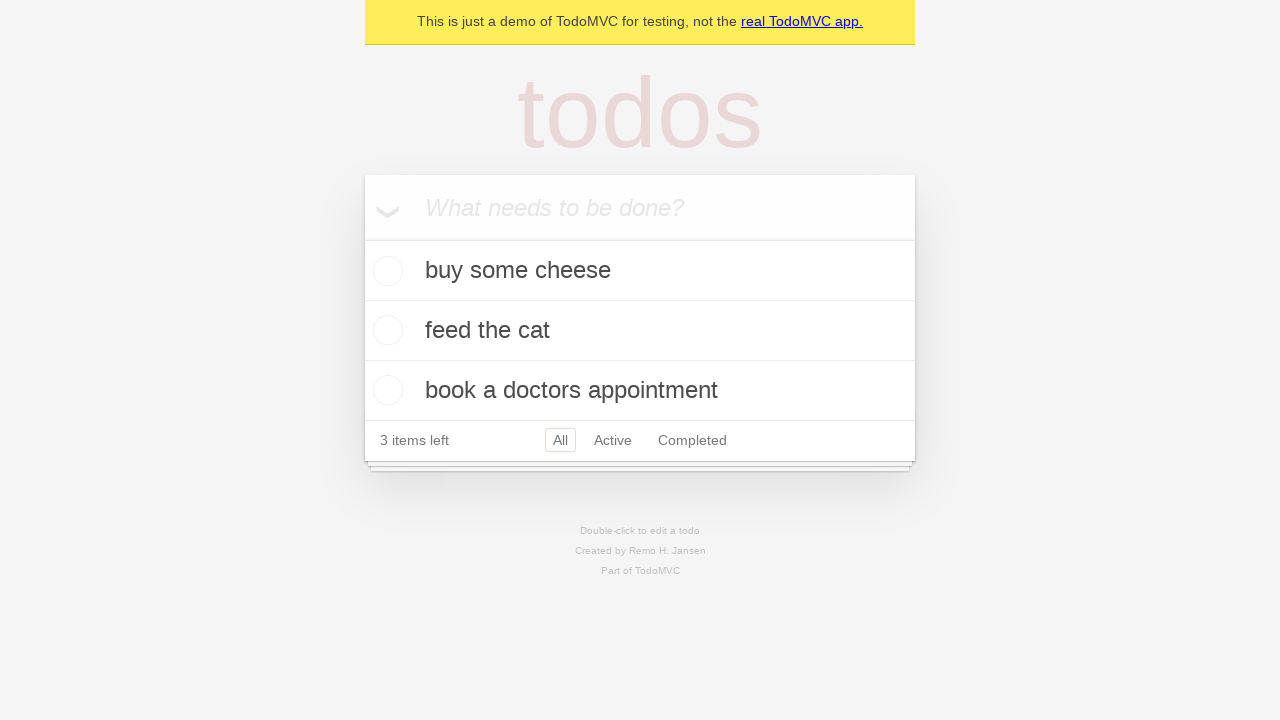

Third todo item is visible in the list
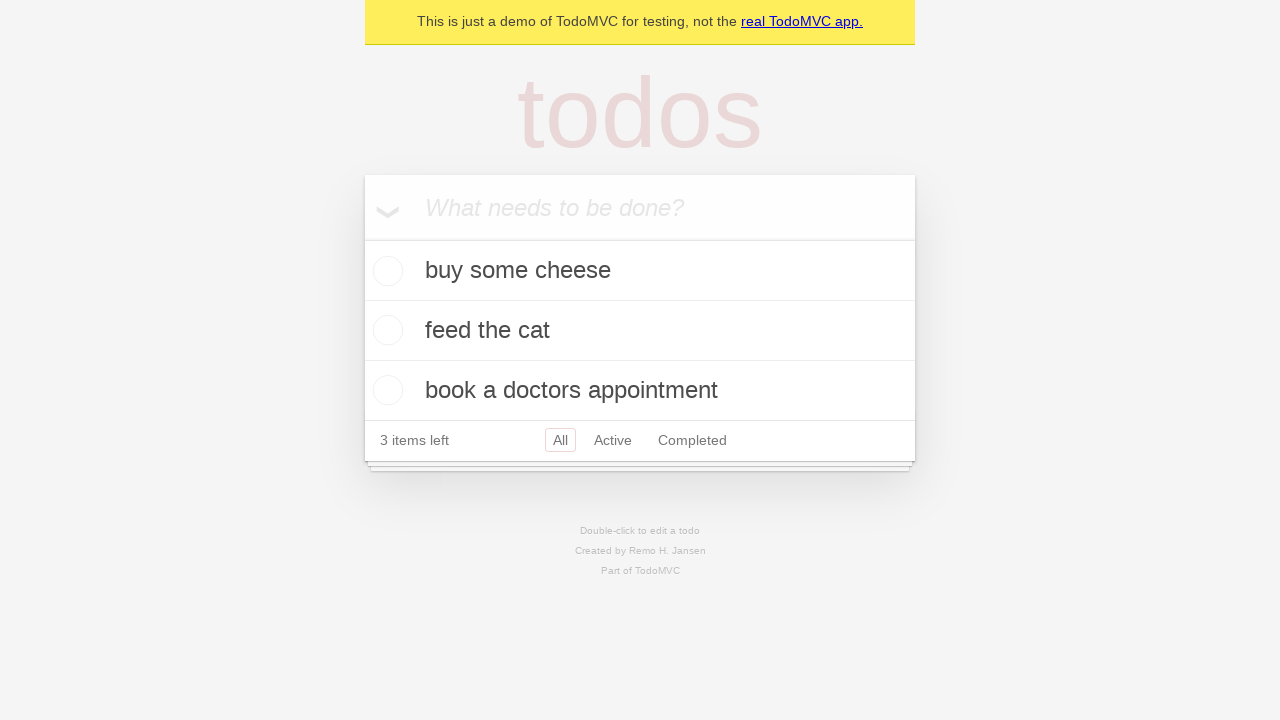

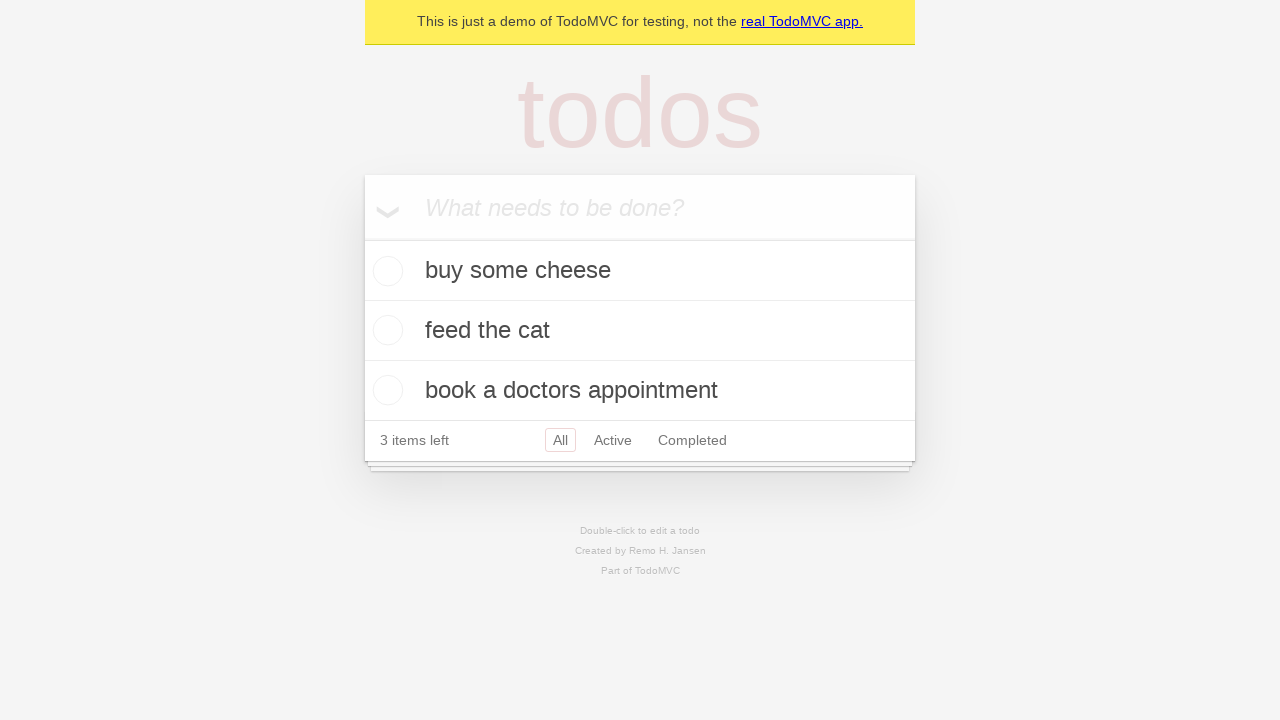